Navigates through World of Warcraft realm status pages for different regions (US, EU, KR, TW) and verifies that the realm tables load correctly on each page.

Starting URL: https://worldofwarcraft.blizzard.com/en-us/game/status/us

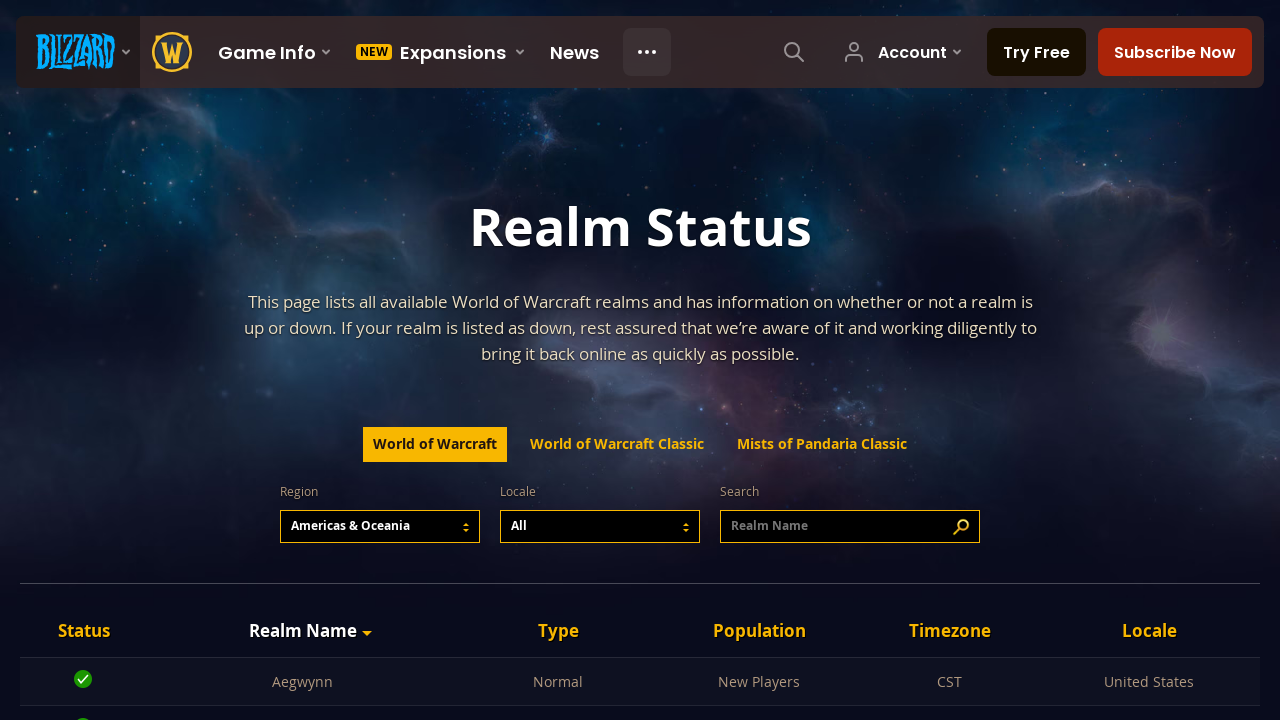

US region realms table loaded
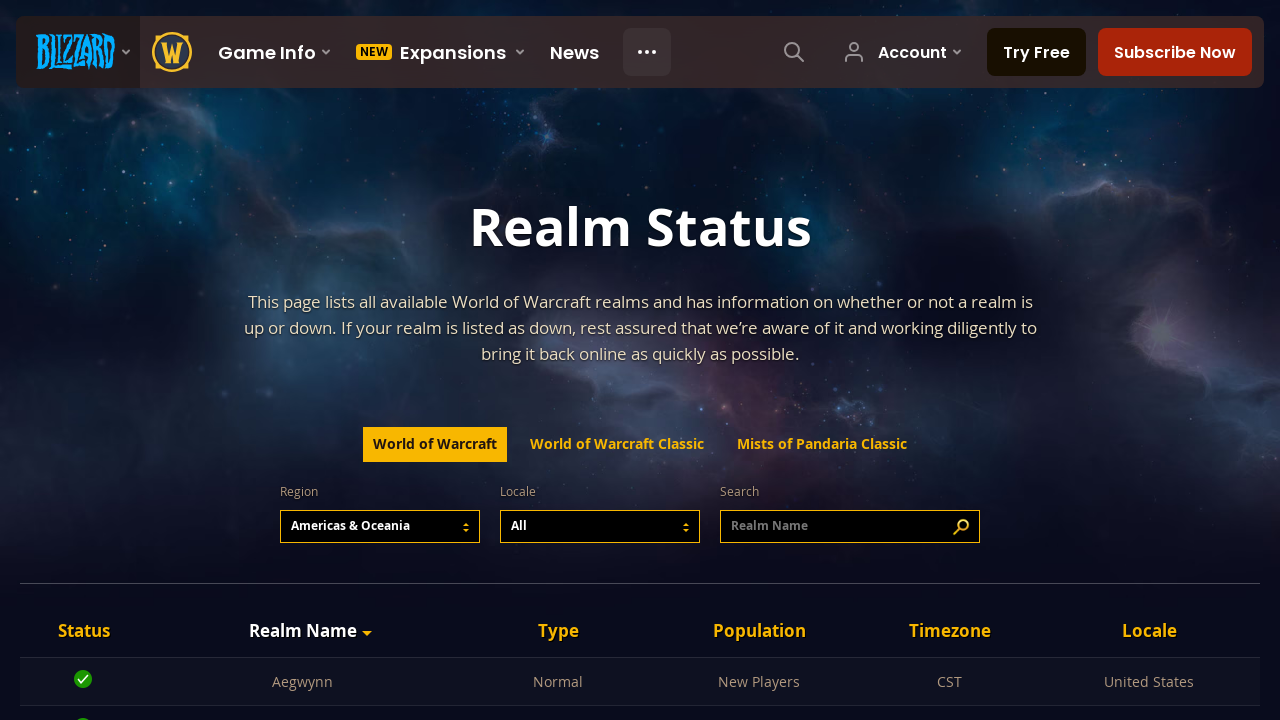

US region realm rows verified in table
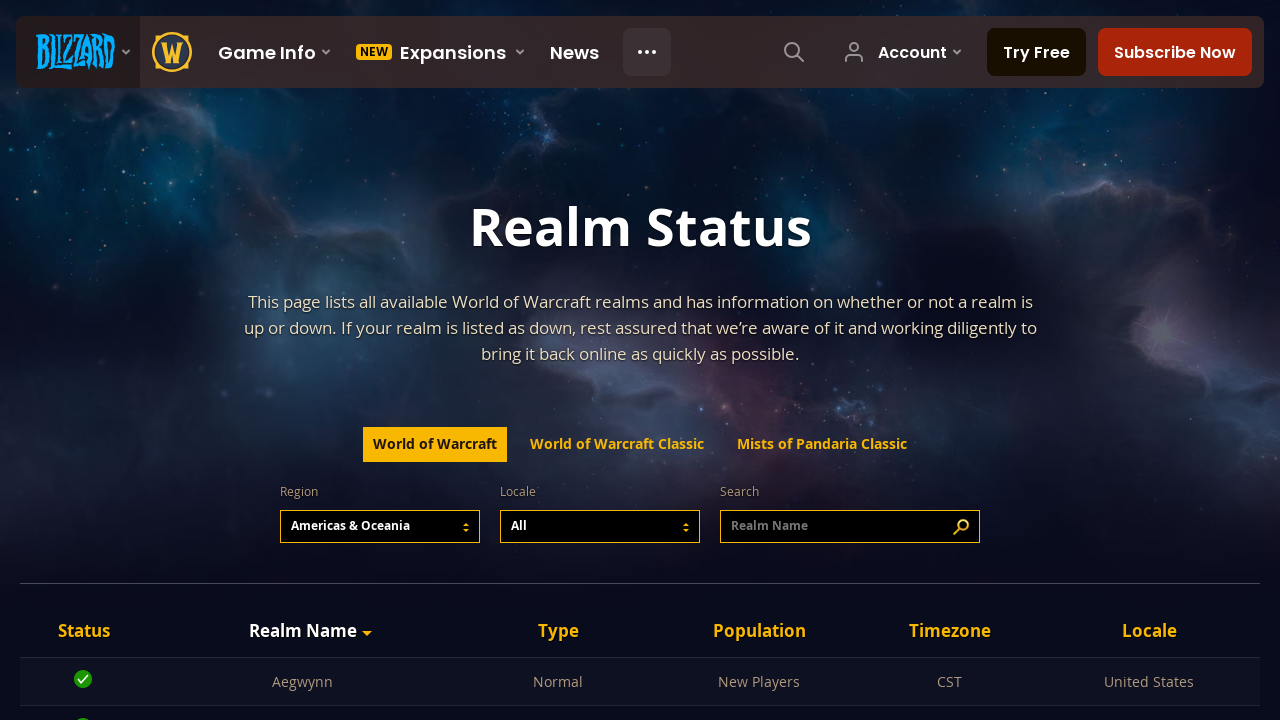

Navigated to EU region status page
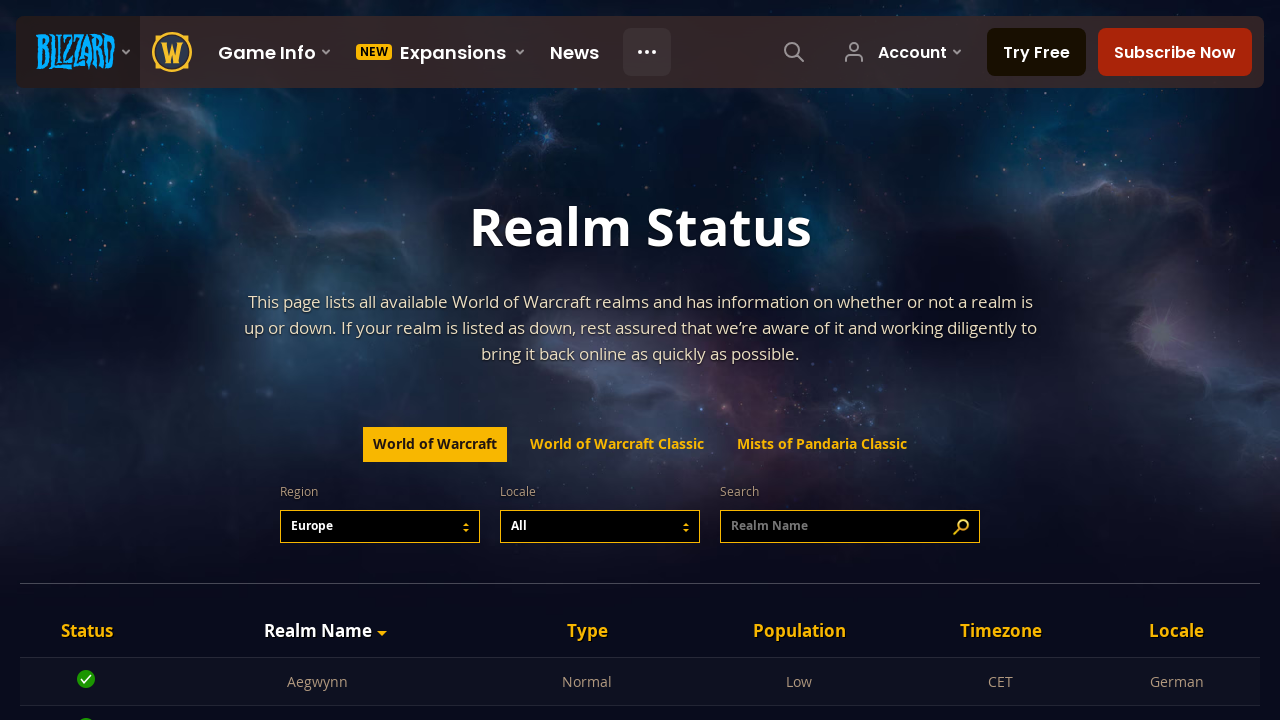

EU region realms table loaded
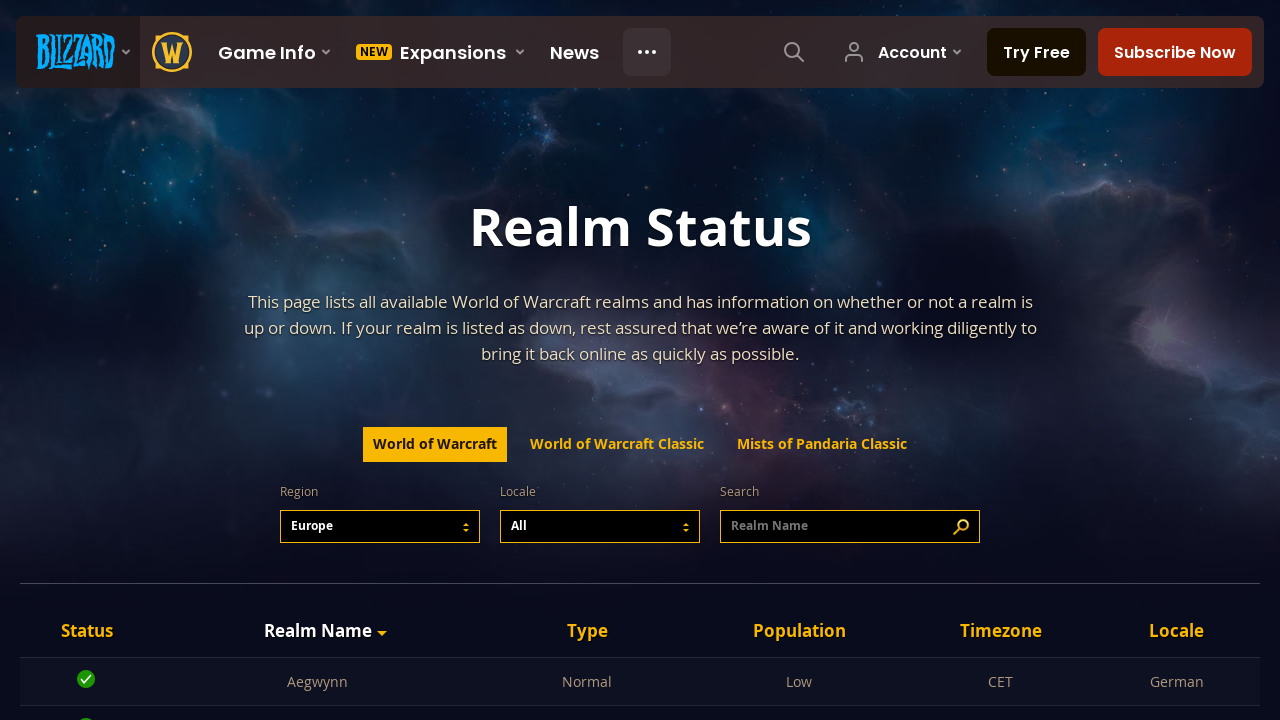

EU region realm rows verified in table
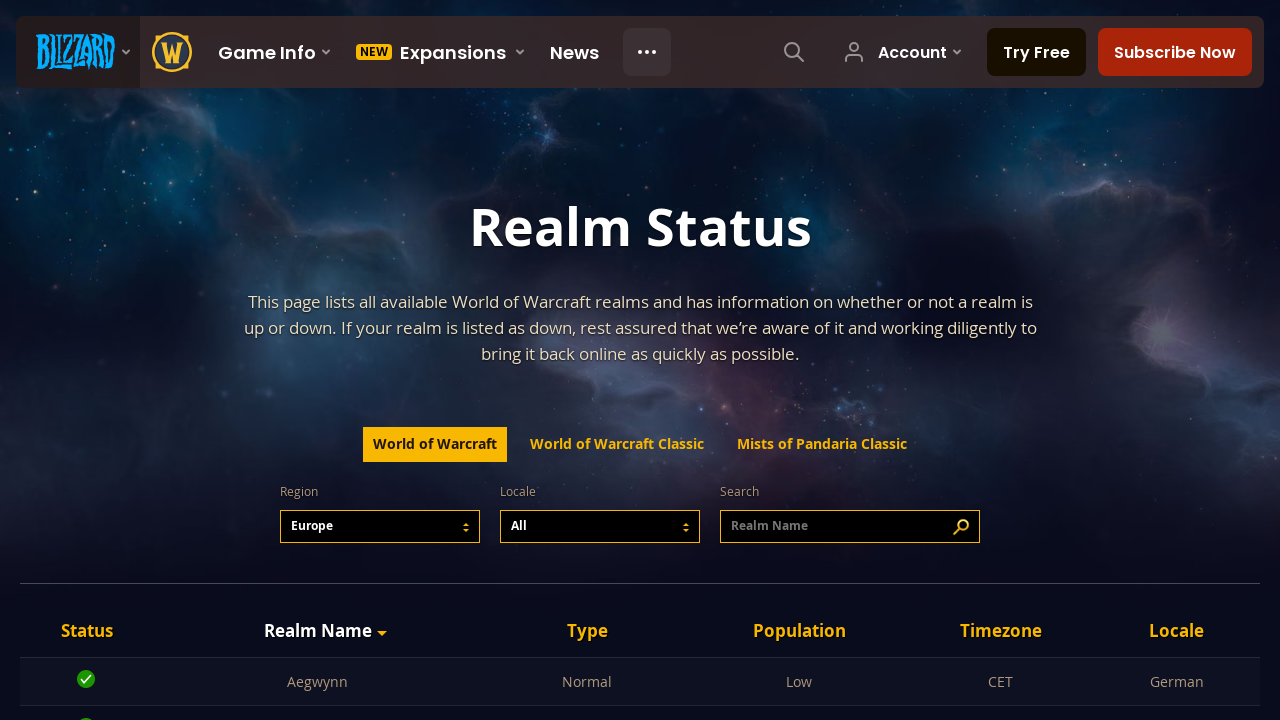

Navigated to KR region status page
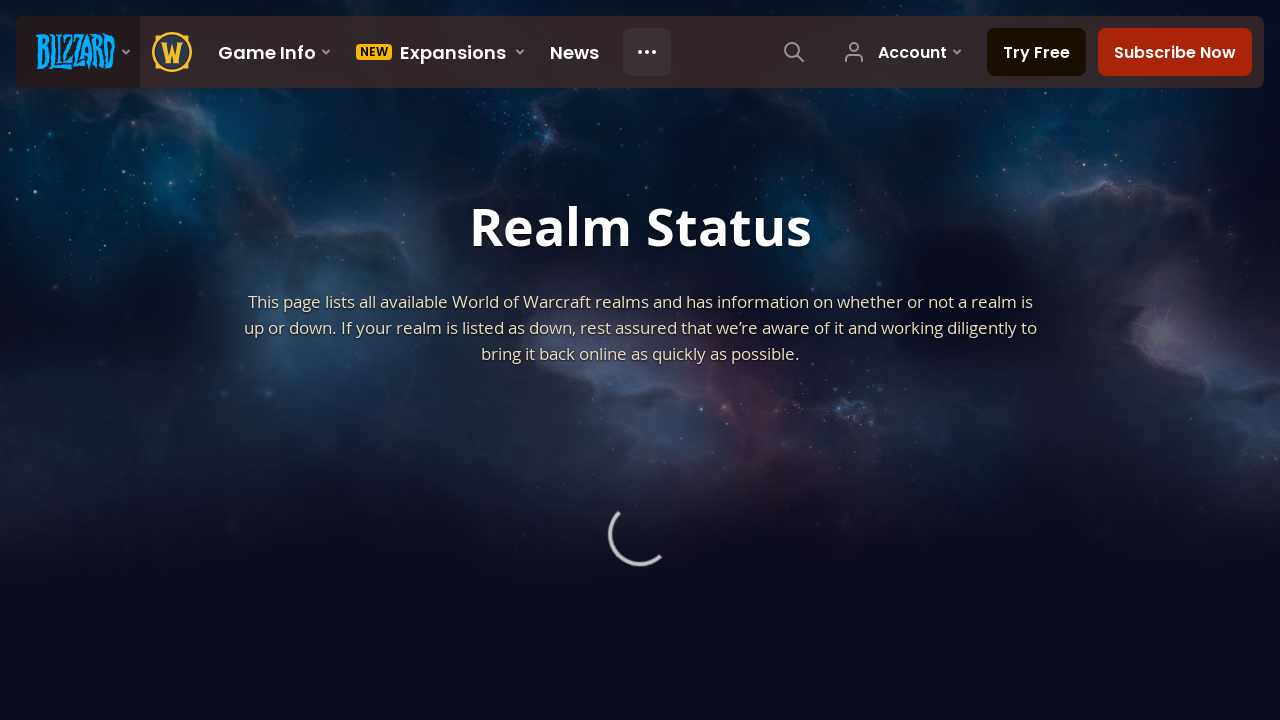

KR region realms table loaded
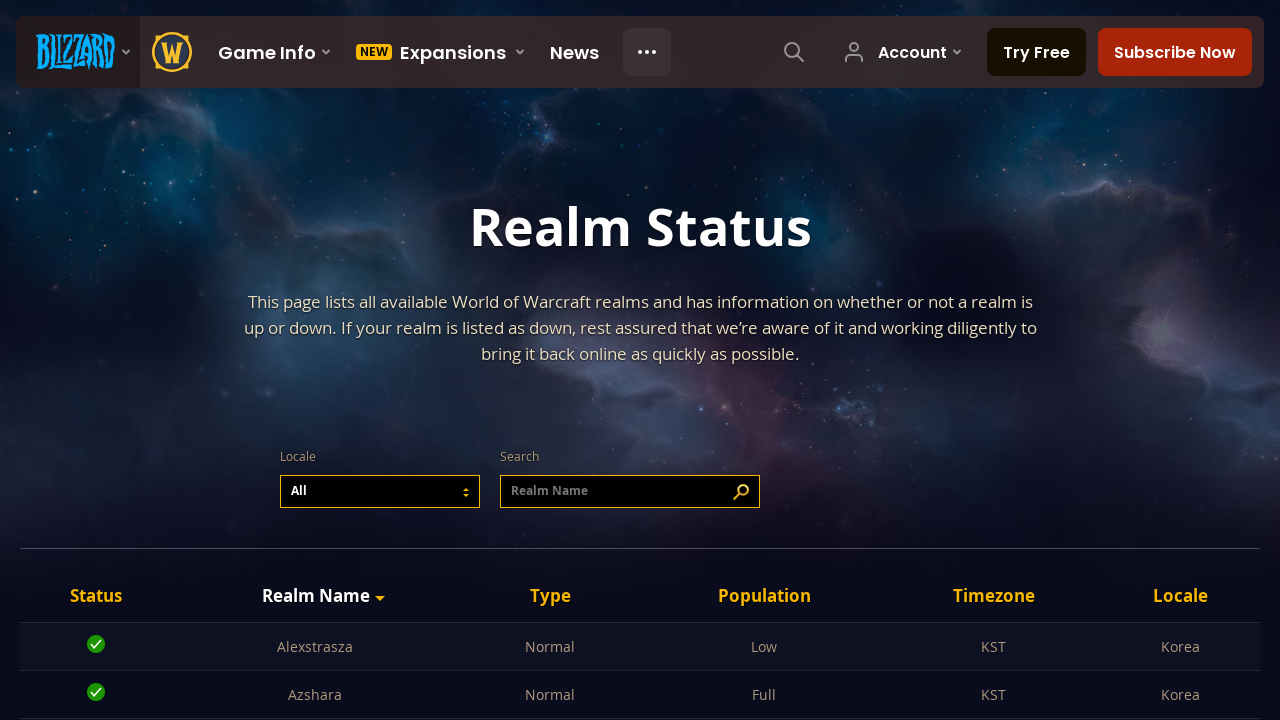

KR region realm rows verified in table
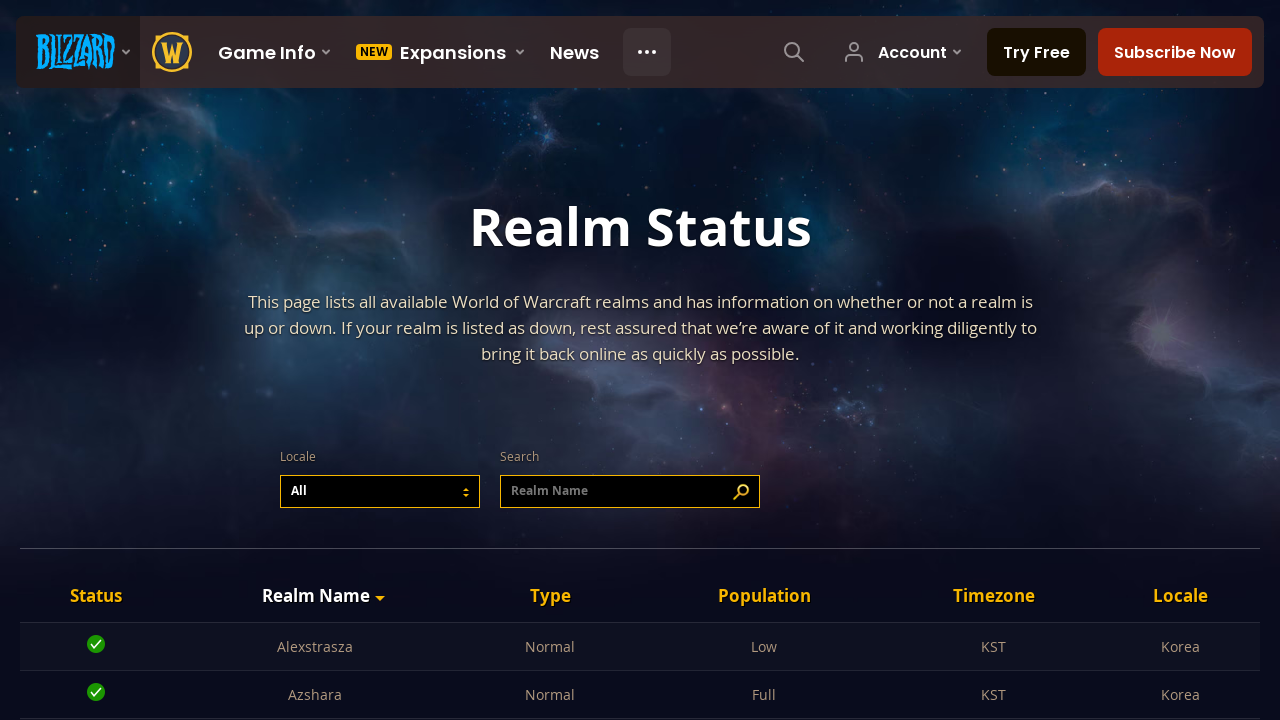

Navigated to TW region status page
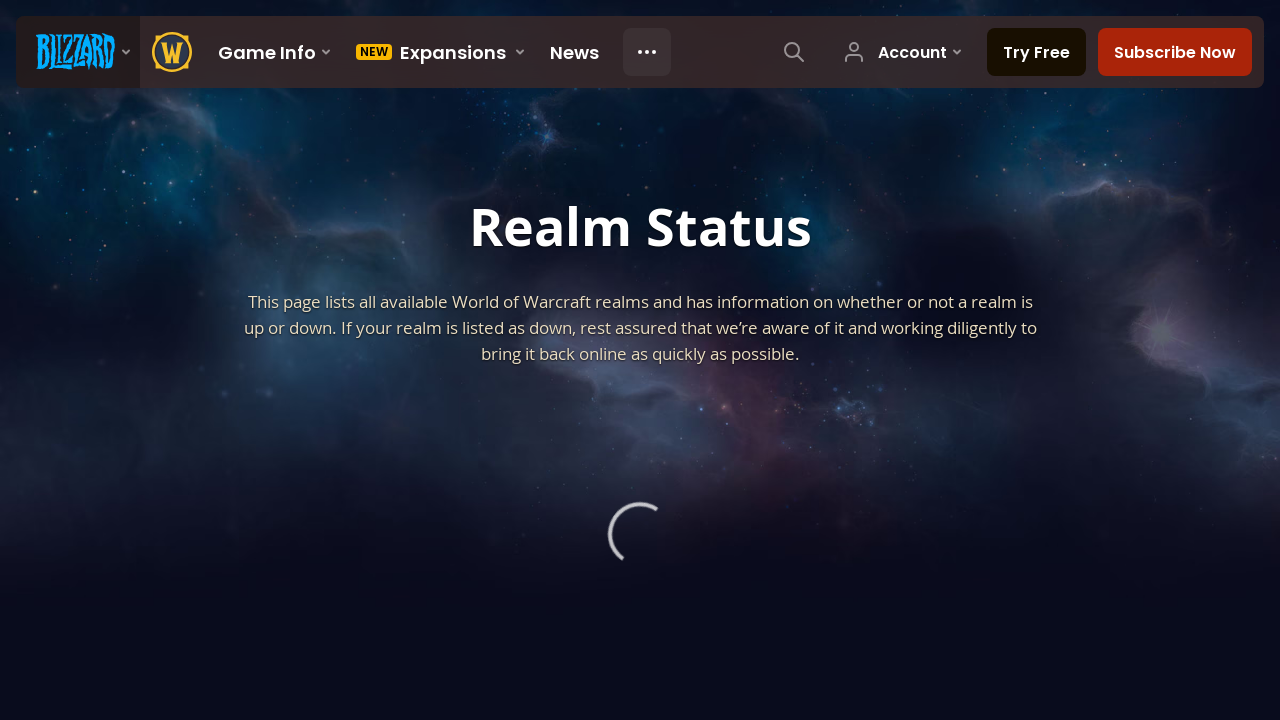

TW region realms table loaded
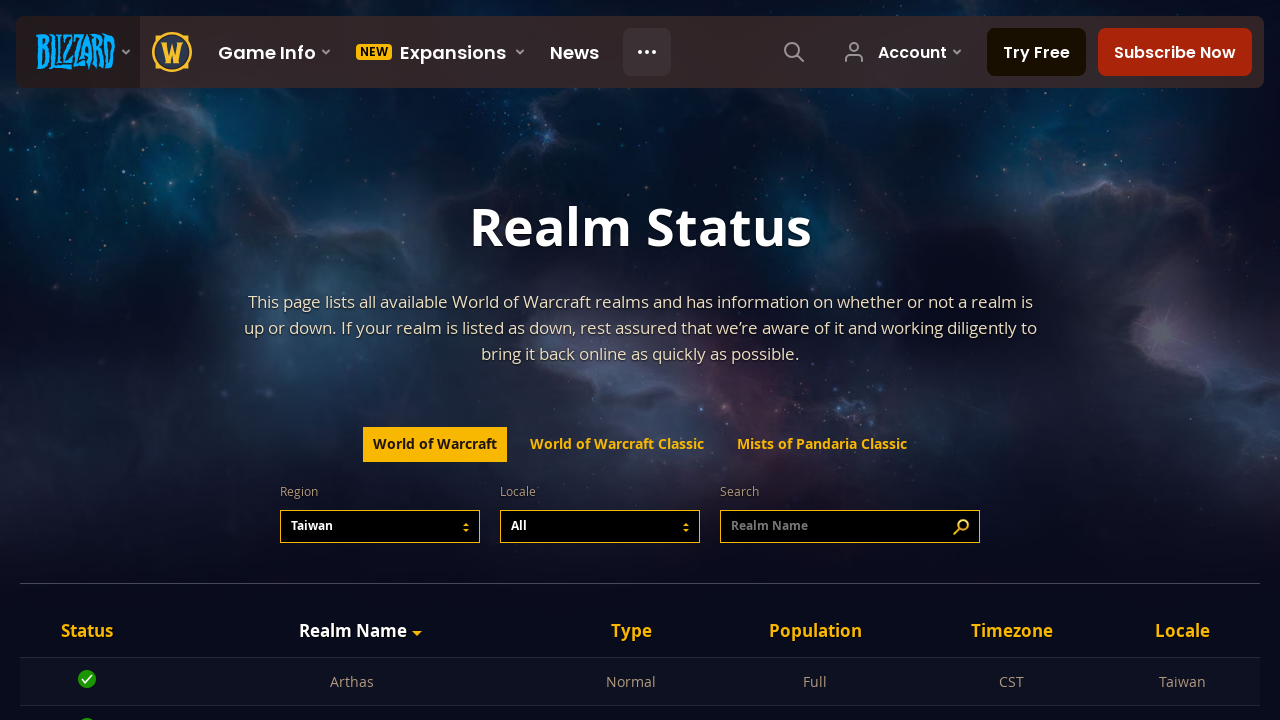

TW region realm rows verified in table
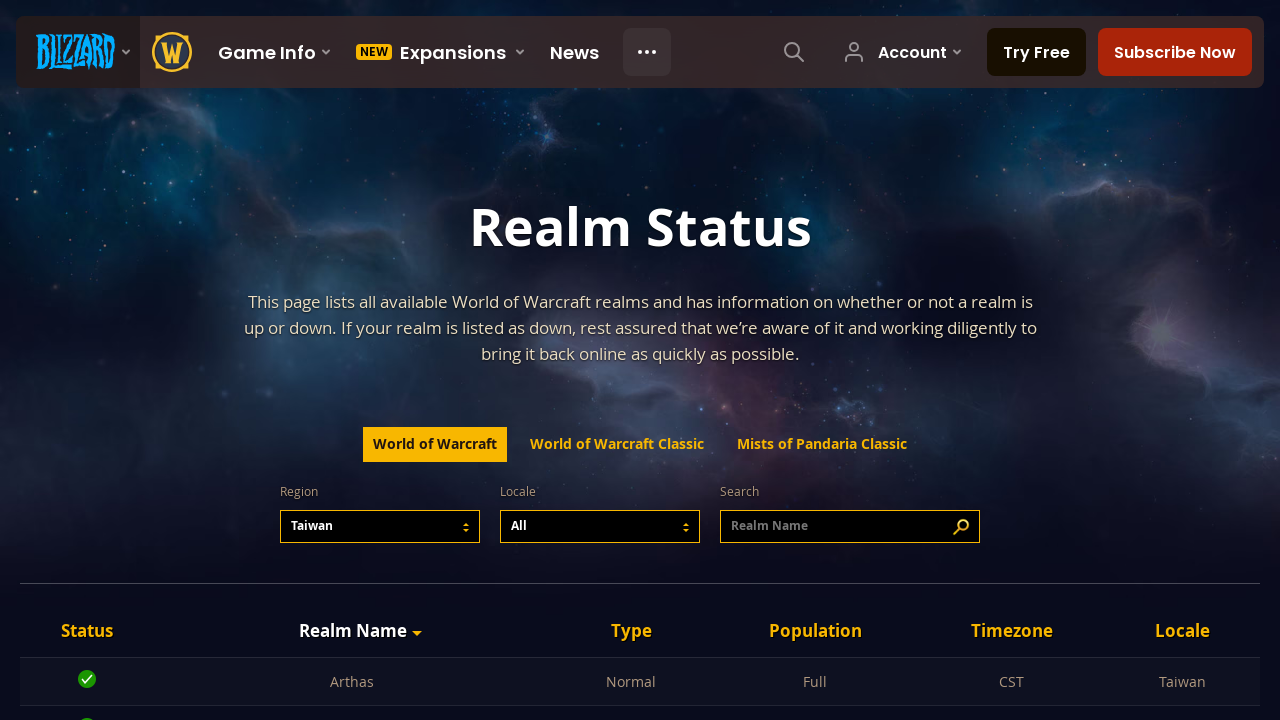

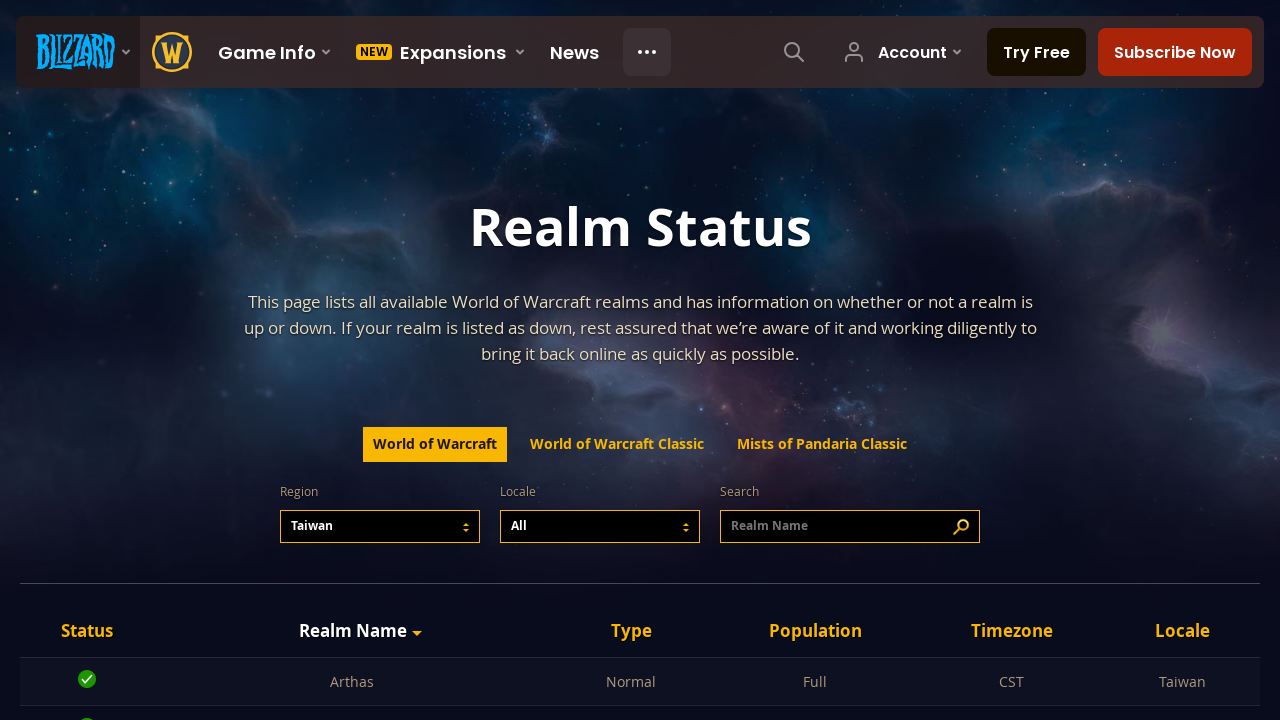